Tests broken link functionality by clicking on a link that returns a 500 error and verifying the error page is displayed

Starting URL: https://testautomationpractice.blogspot.com/

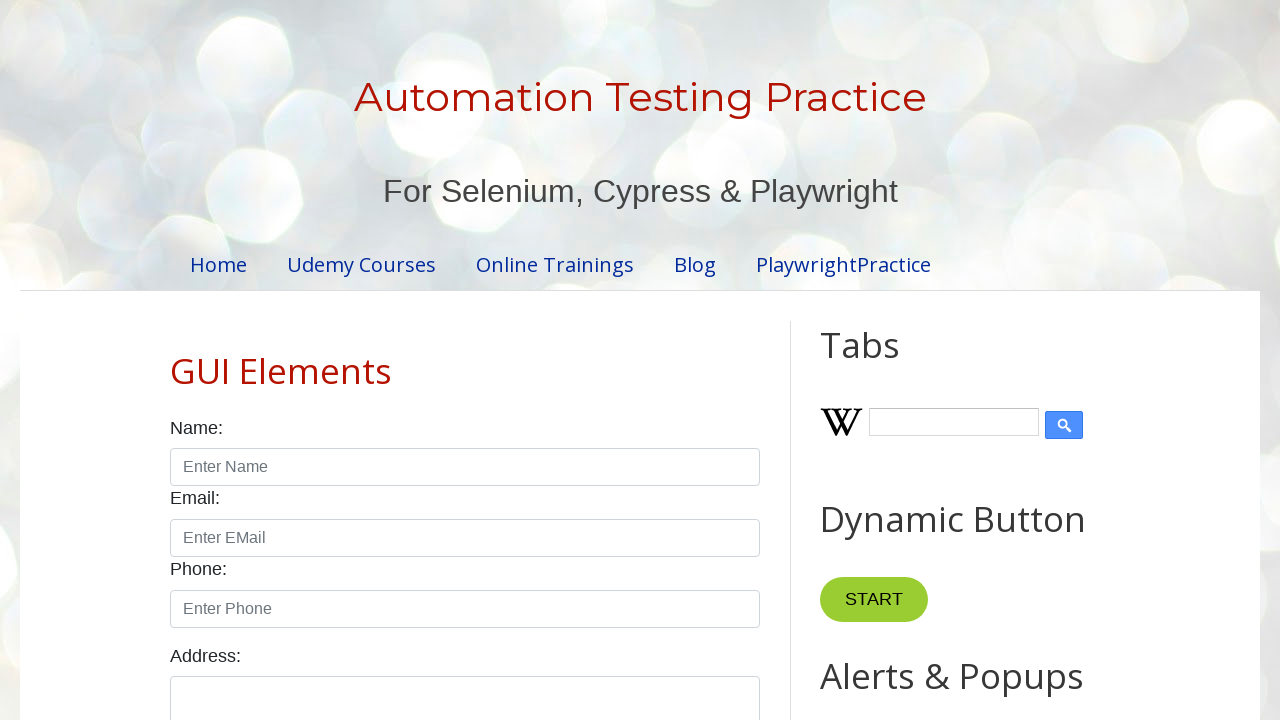

Clicked on 'Errorcode 500' link to test broken link functionality at (965, 360) on text=Errorcode 500
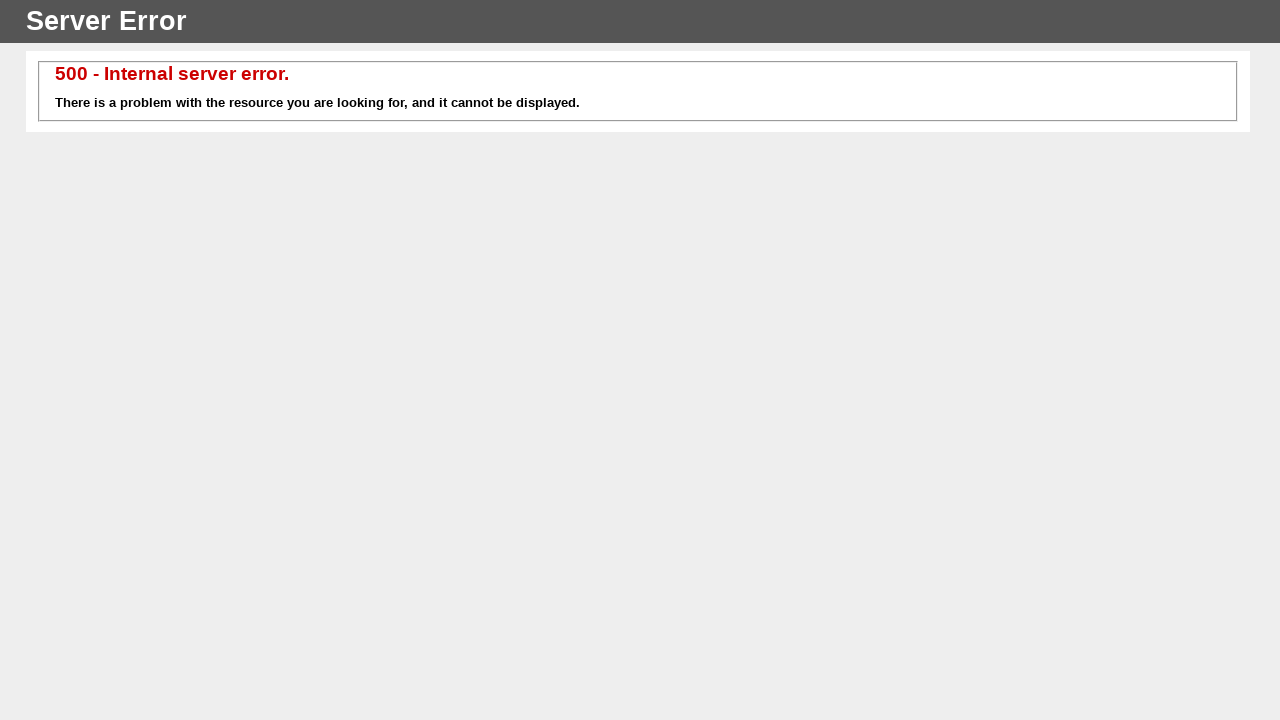

Verified 500 Internal Server Error page is displayed
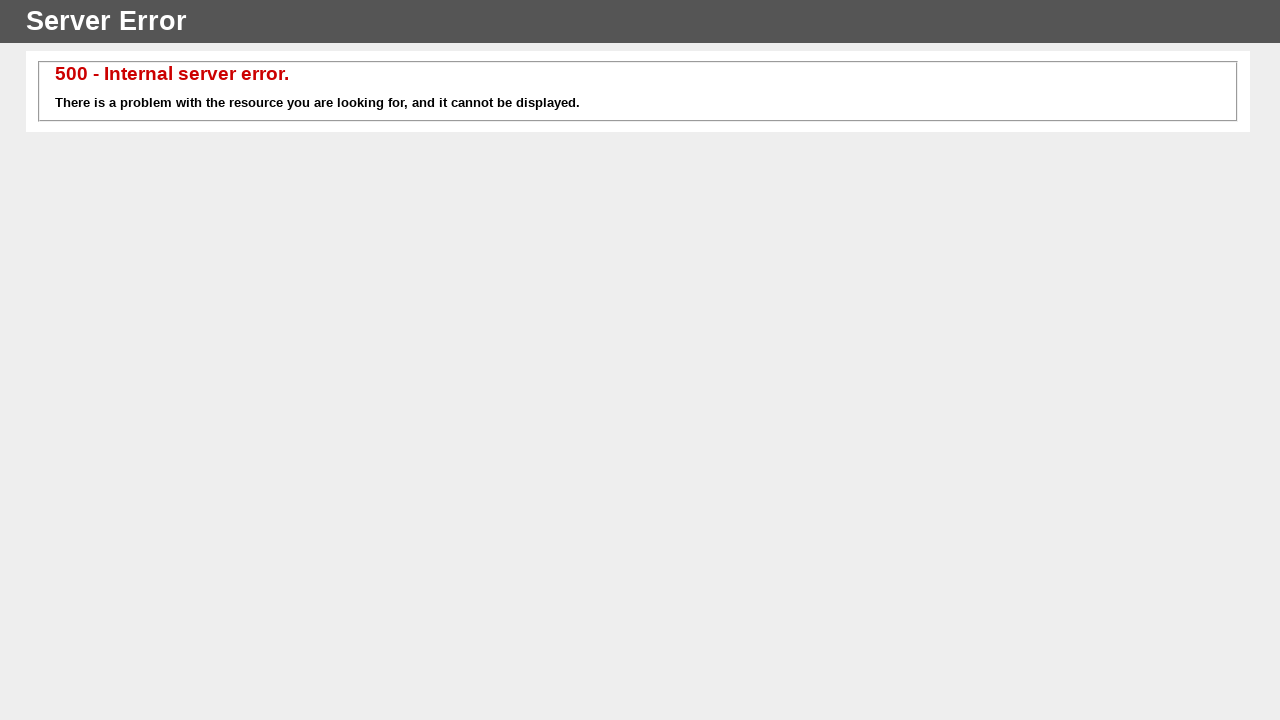

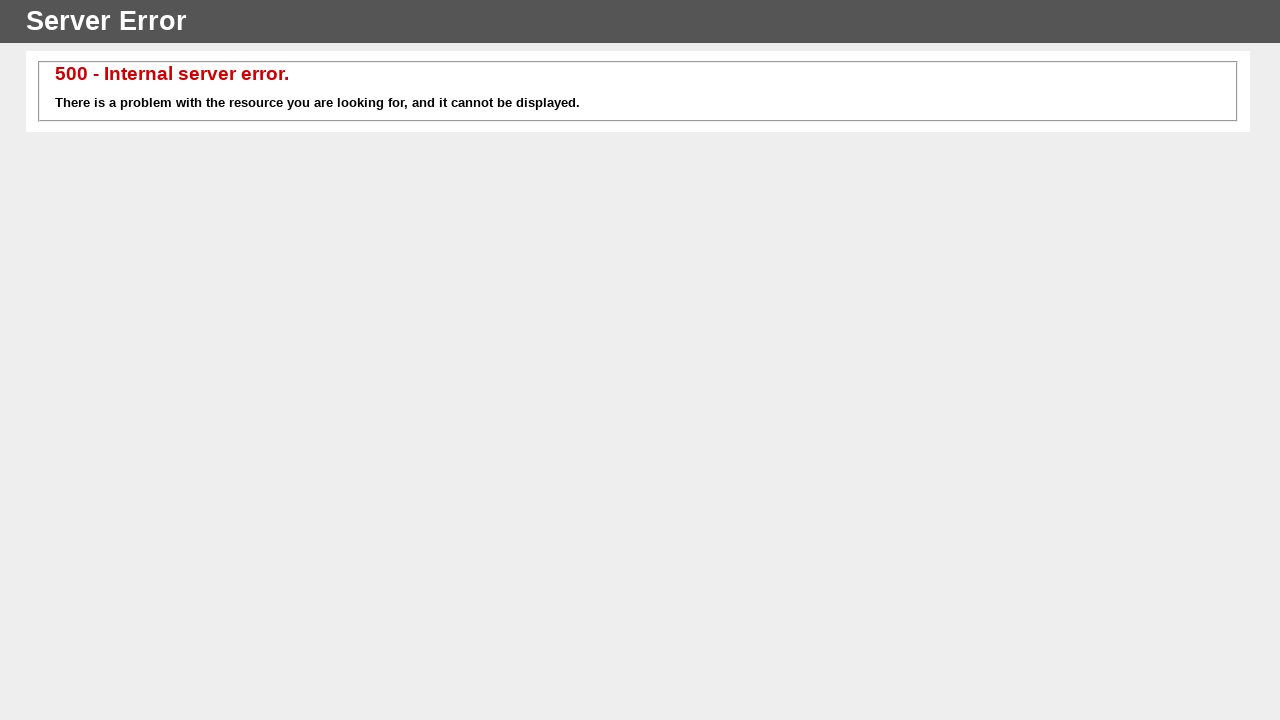